Navigates to CoinMarketCap's Bitcoin page and verifies that key cryptocurrency data elements (price, market cap, volume, circulating supply, and price change) are loaded and visible on the page.

Starting URL: https://coinmarketcap.com/currencies/bitcoin/

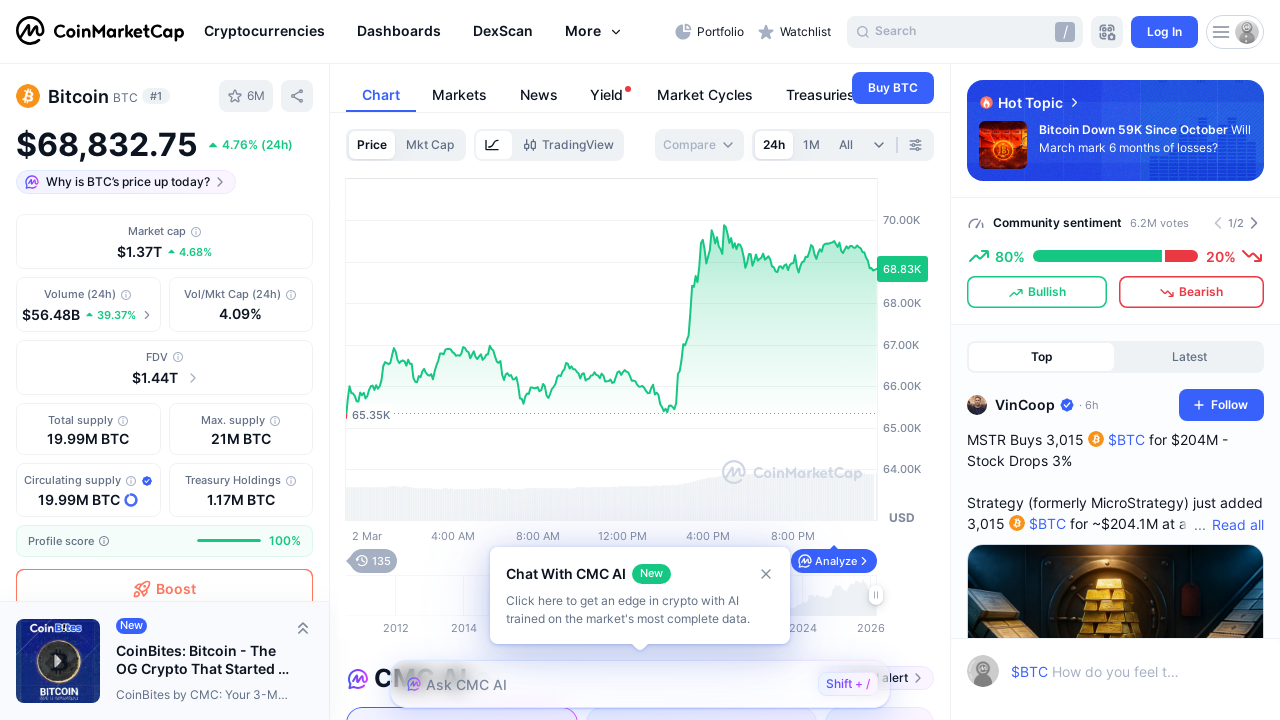

Bitcoin price element loaded and visible
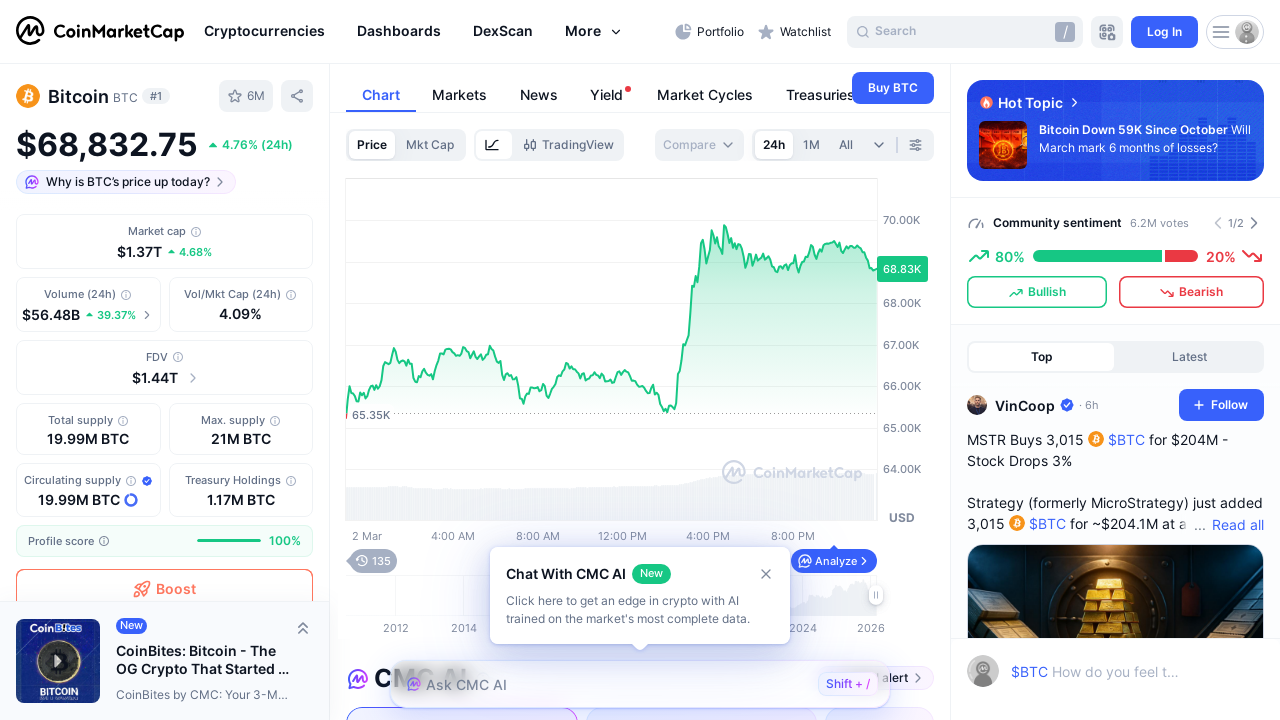

Market cap element loaded
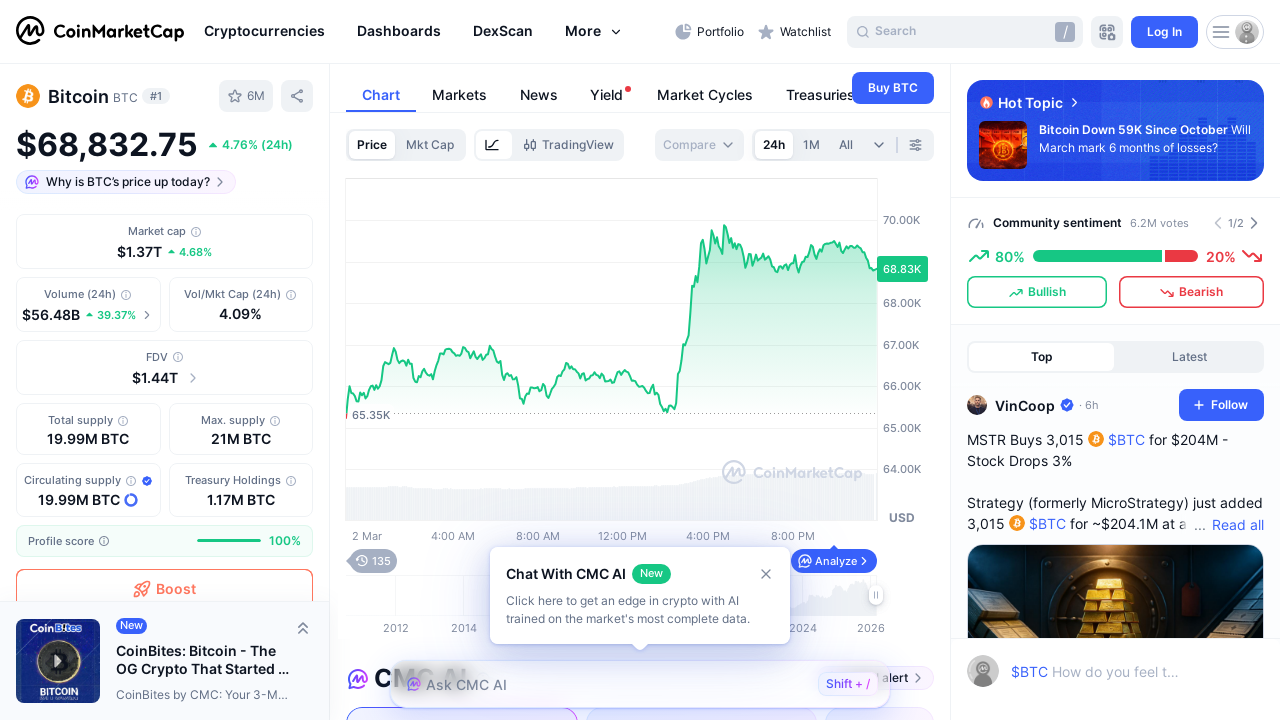

24h Volume element loaded
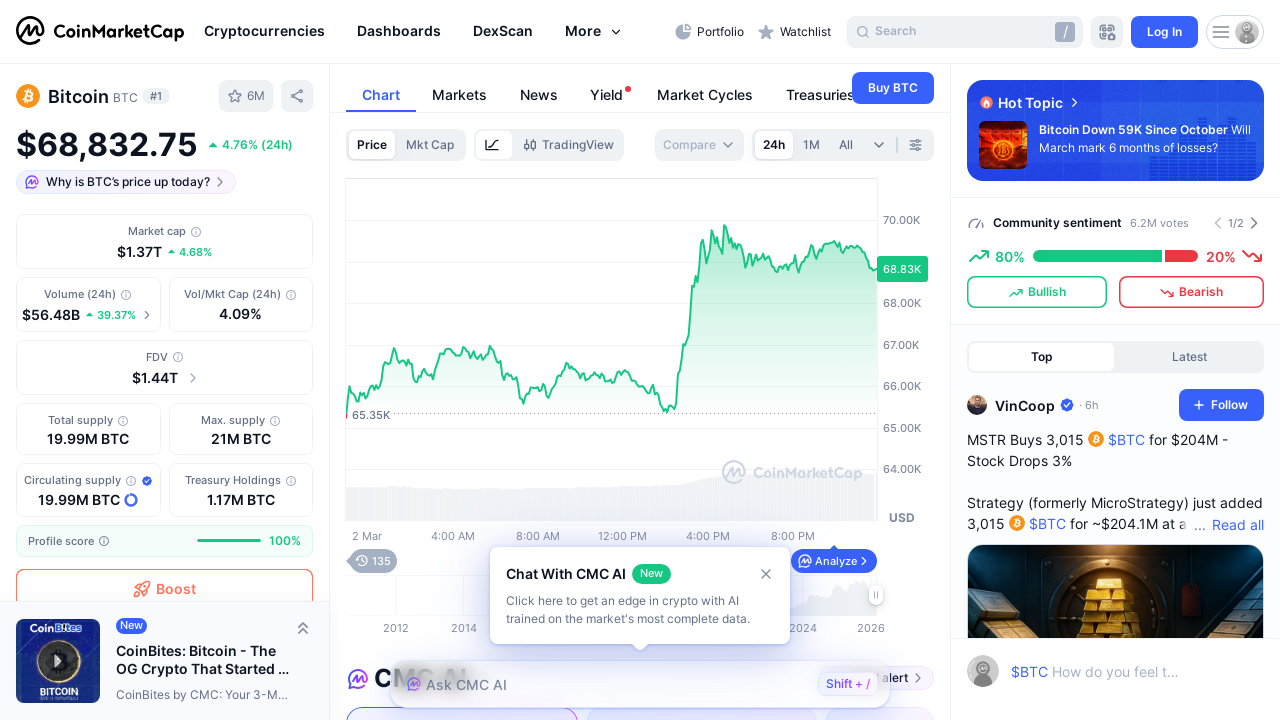

Circulating supply element loaded
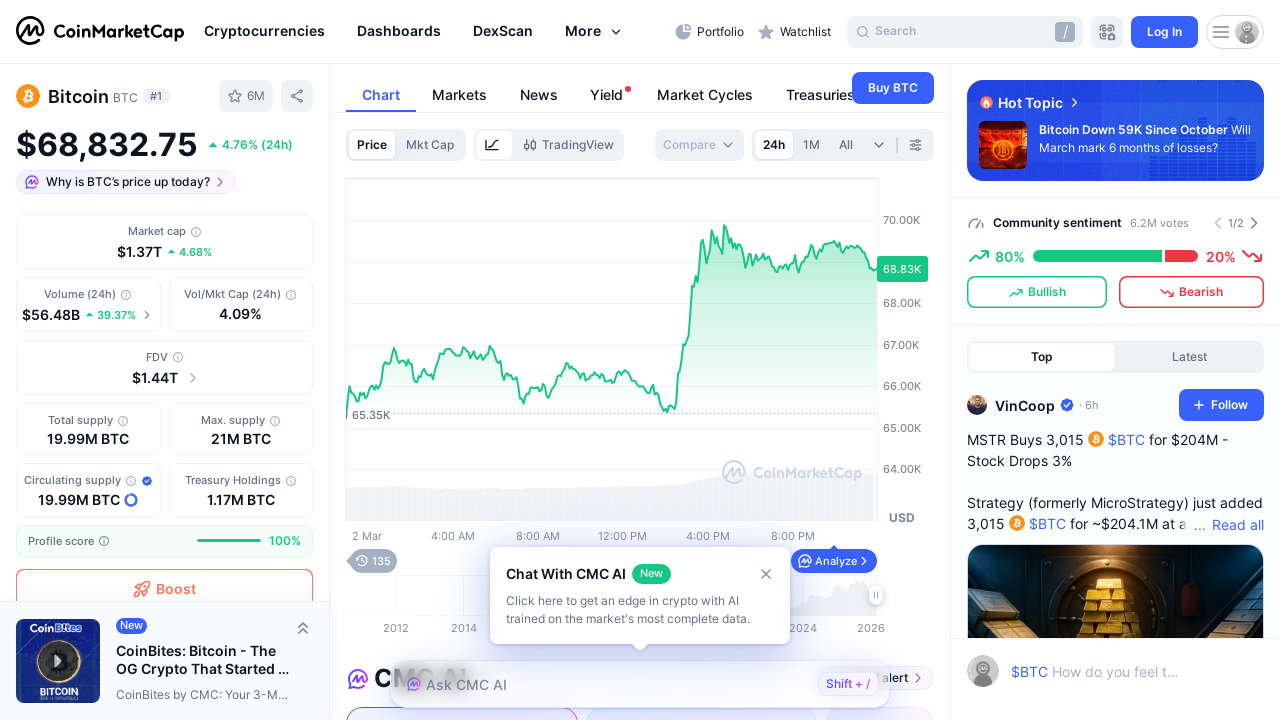

24h price change element loaded
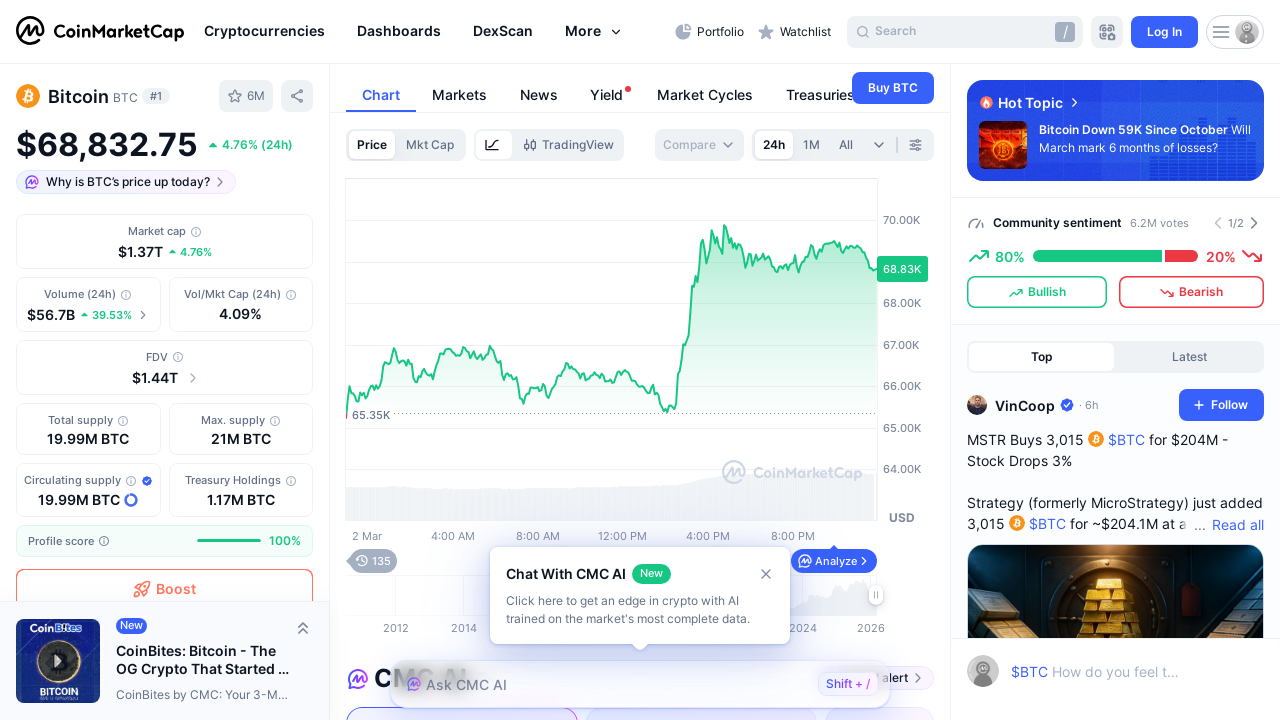

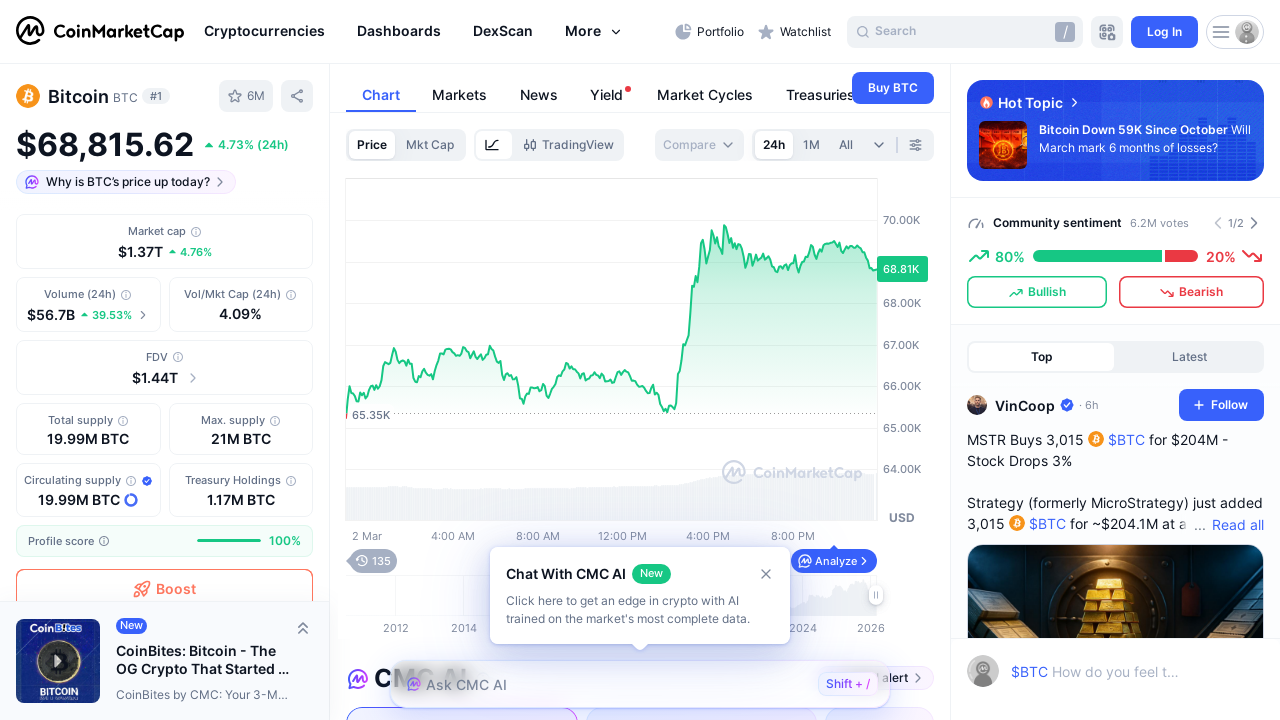